Navigates to Demo Tables page and verifies employee ID column is accessible in the second table

Starting URL: http://automationbykrishna.com/

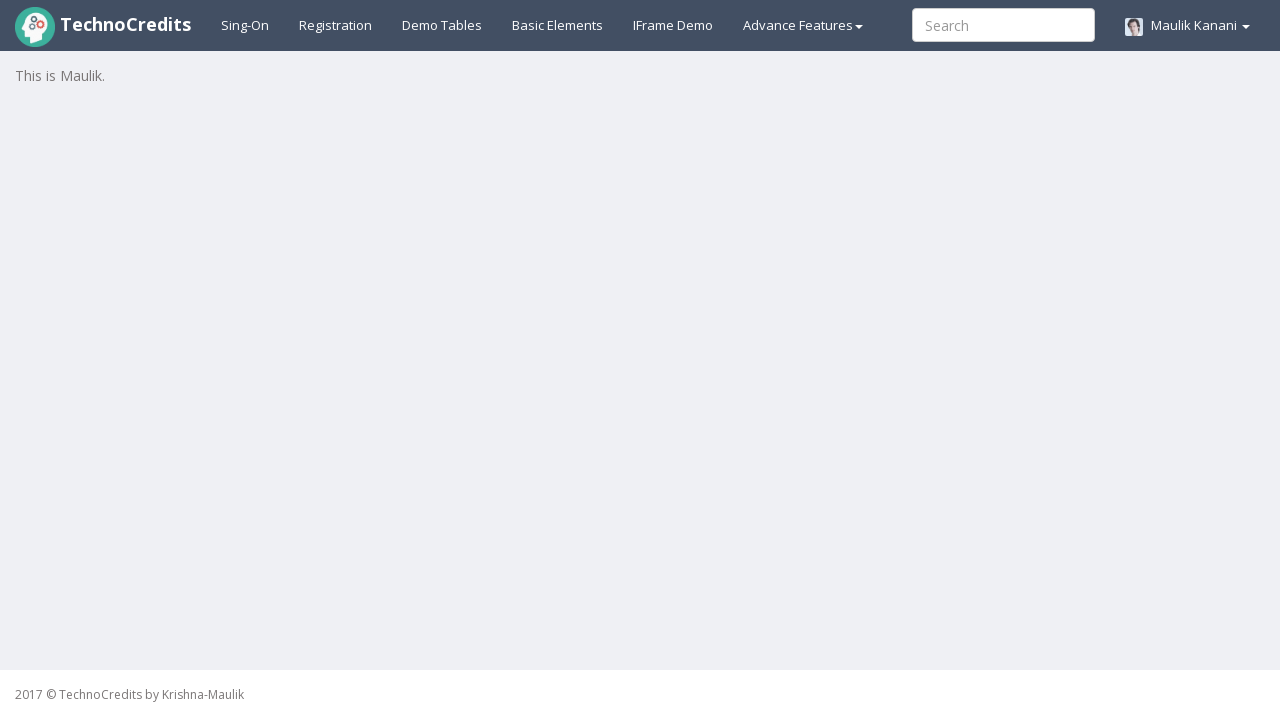

Clicked on Demo Tables link at (442, 25) on text=Demo Tables
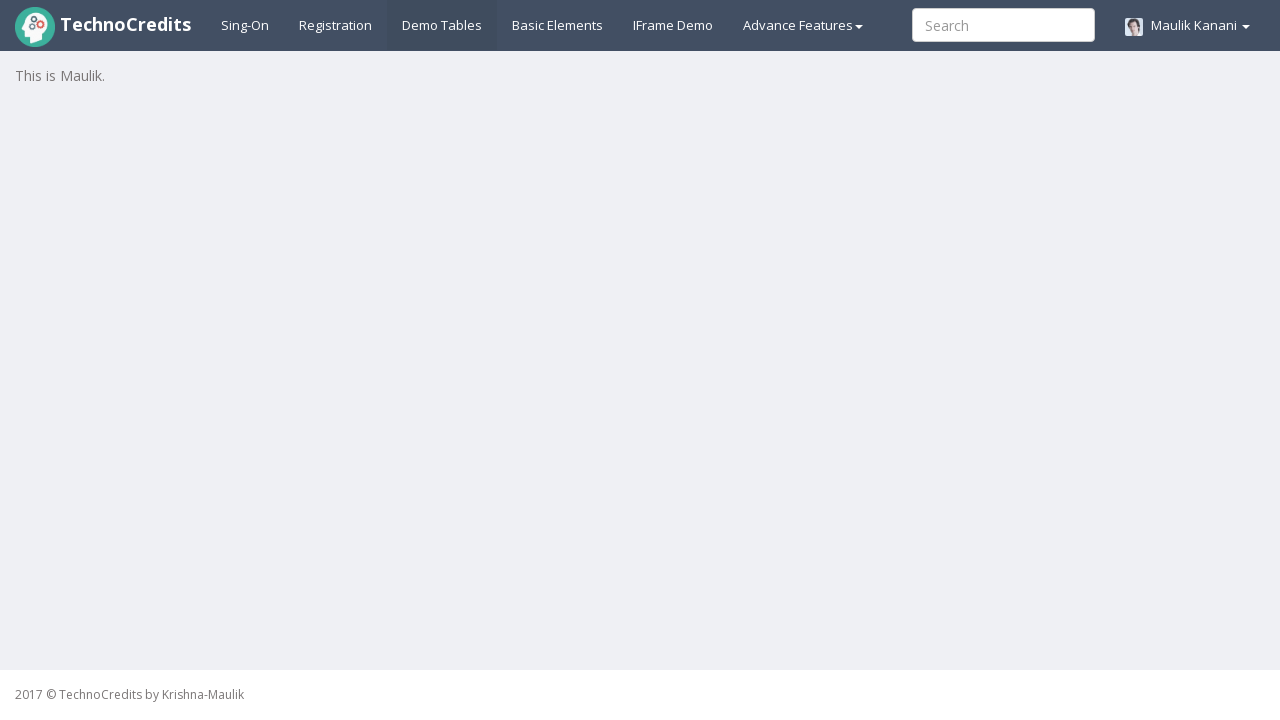

Second table loaded successfully
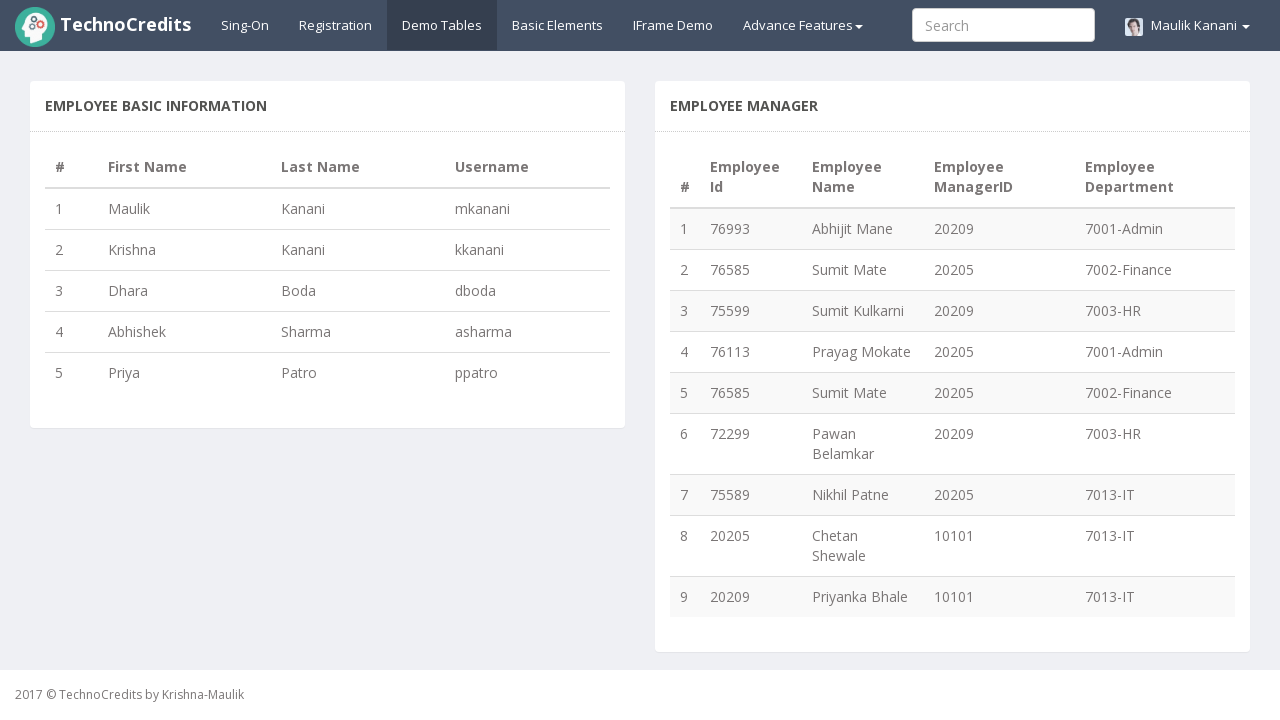

Verified employee ID column (2nd column) in second table is accessible
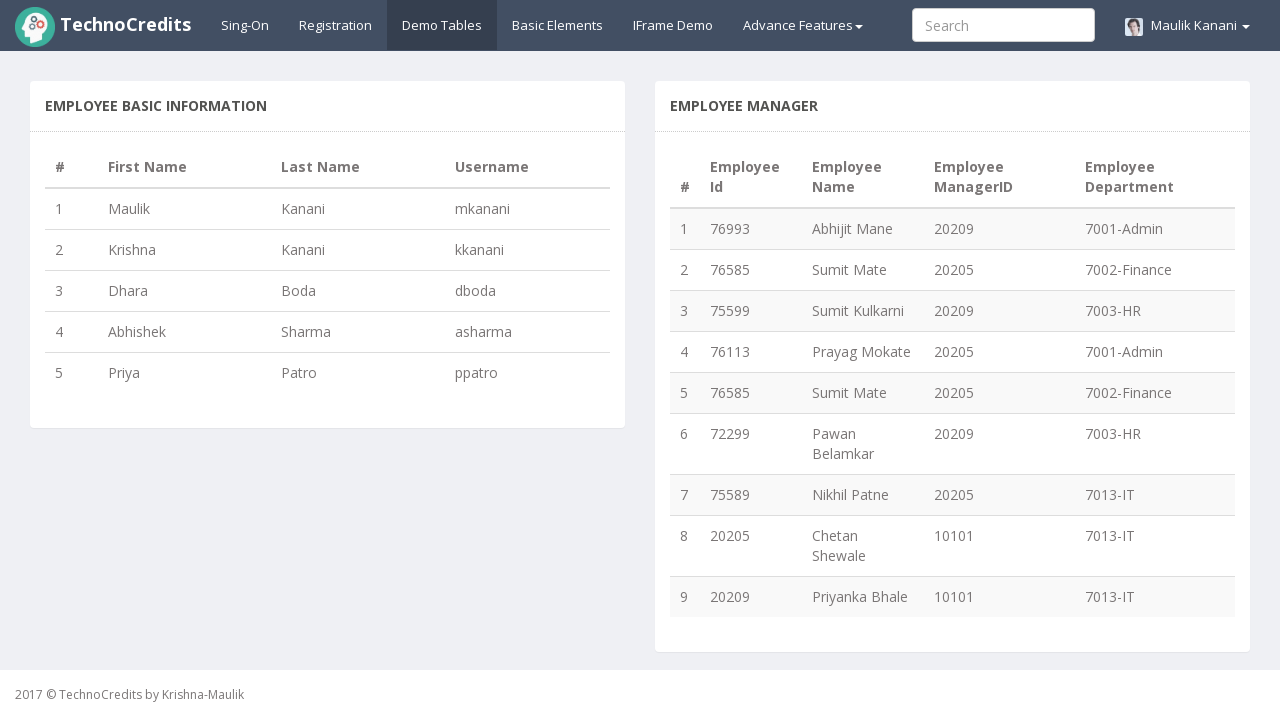

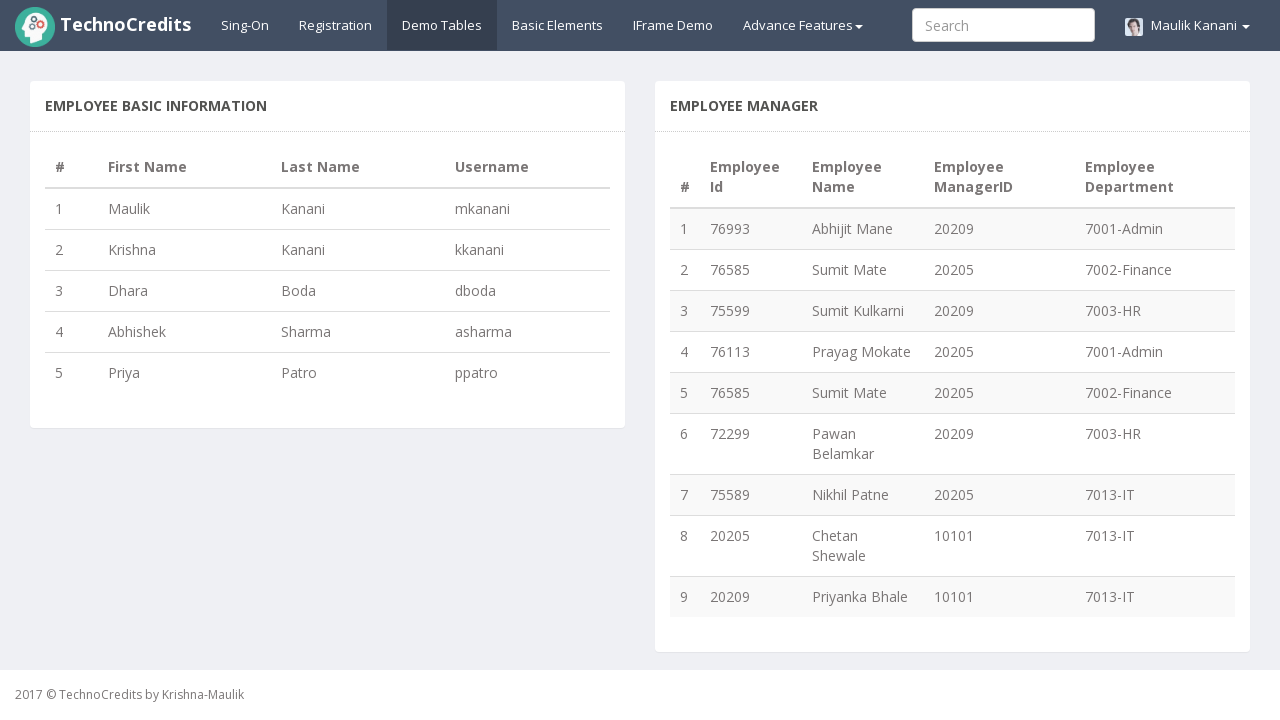